Tests editing a todo item by double-clicking, typing new text, and pressing Enter

Starting URL: https://demo.playwright.dev/todomvc

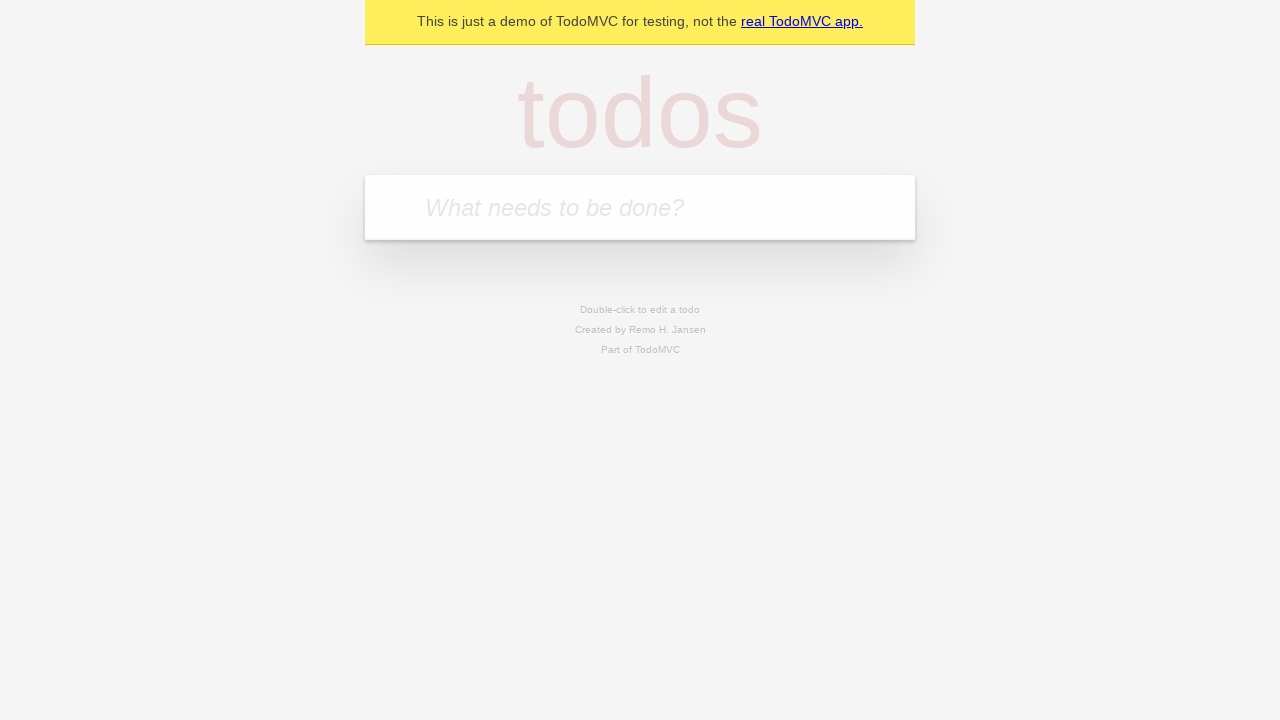

Filled todo input with 'buy some cheese' on internal:attr=[placeholder="What needs to be done?"i]
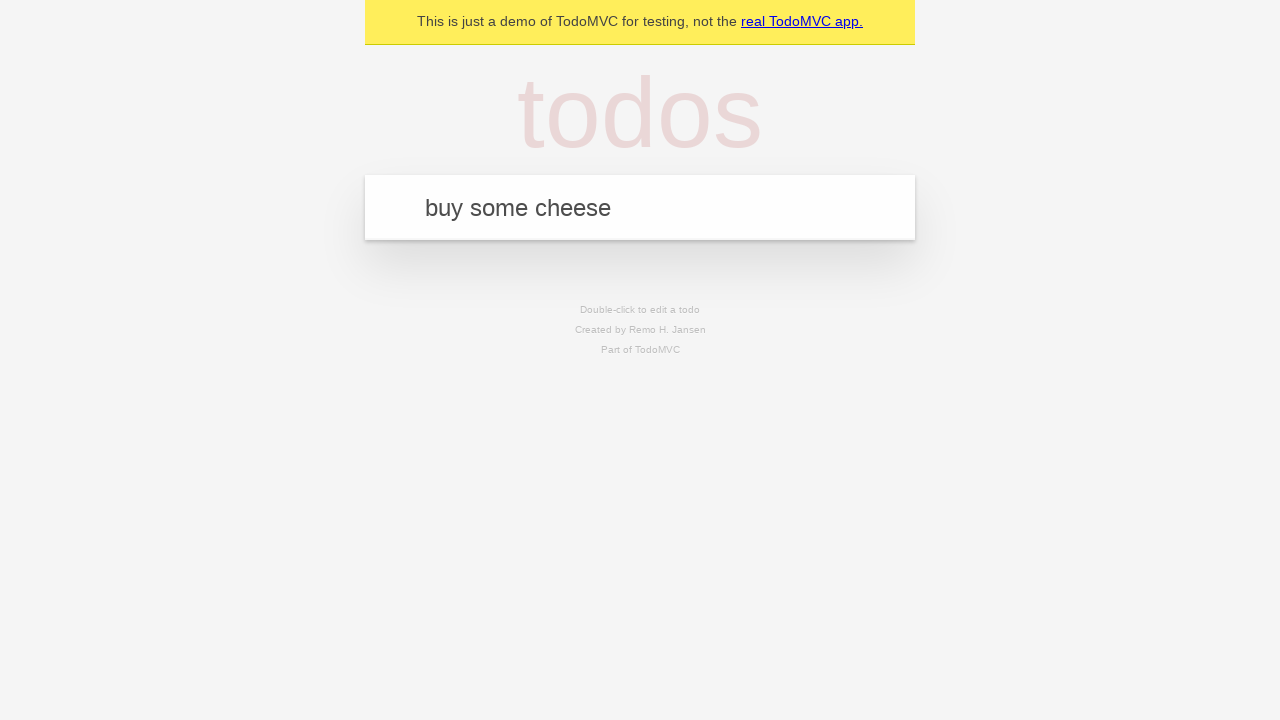

Pressed Enter to create first todo on internal:attr=[placeholder="What needs to be done?"i]
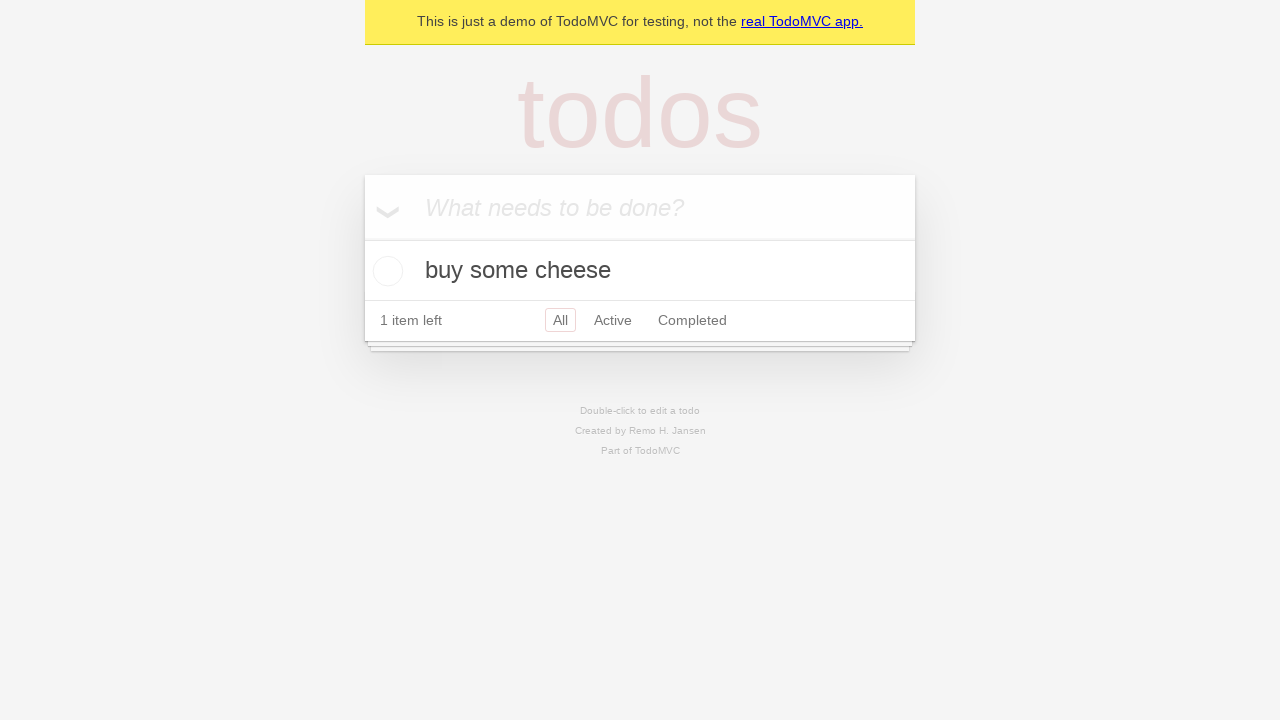

Filled todo input with 'feed the cat' on internal:attr=[placeholder="What needs to be done?"i]
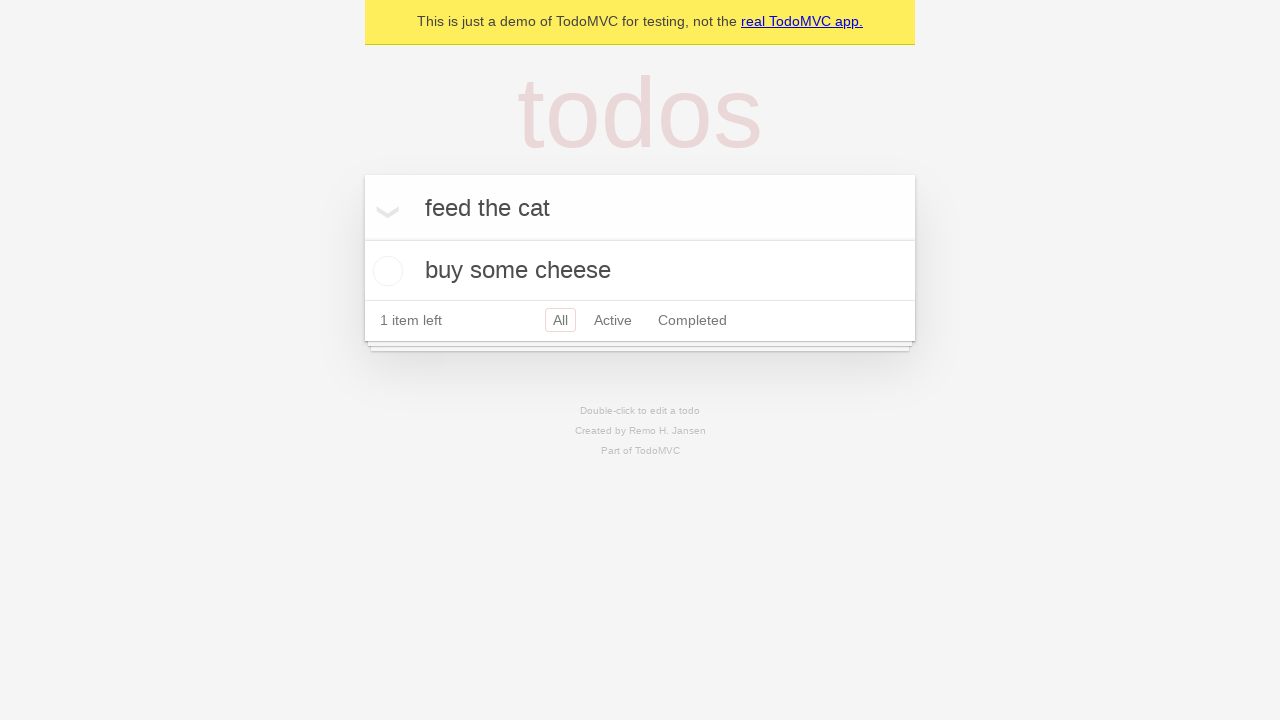

Pressed Enter to create second todo on internal:attr=[placeholder="What needs to be done?"i]
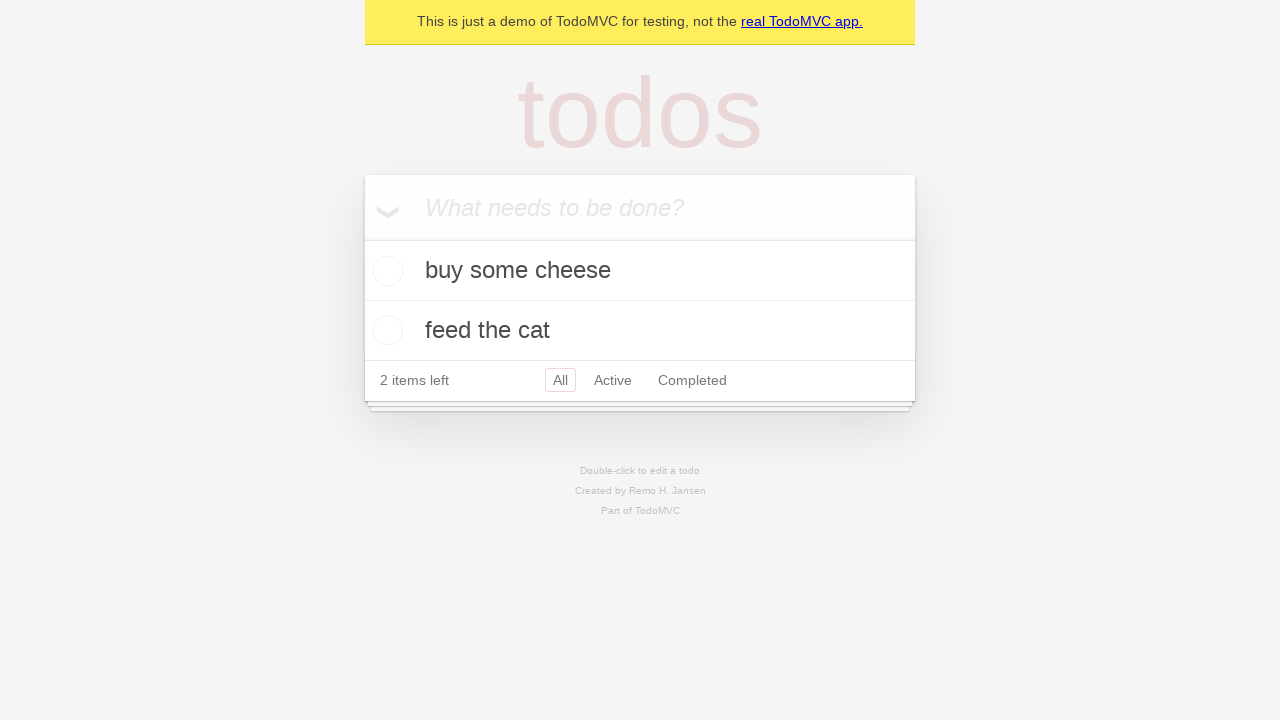

Filled todo input with 'book a doctors appointment' on internal:attr=[placeholder="What needs to be done?"i]
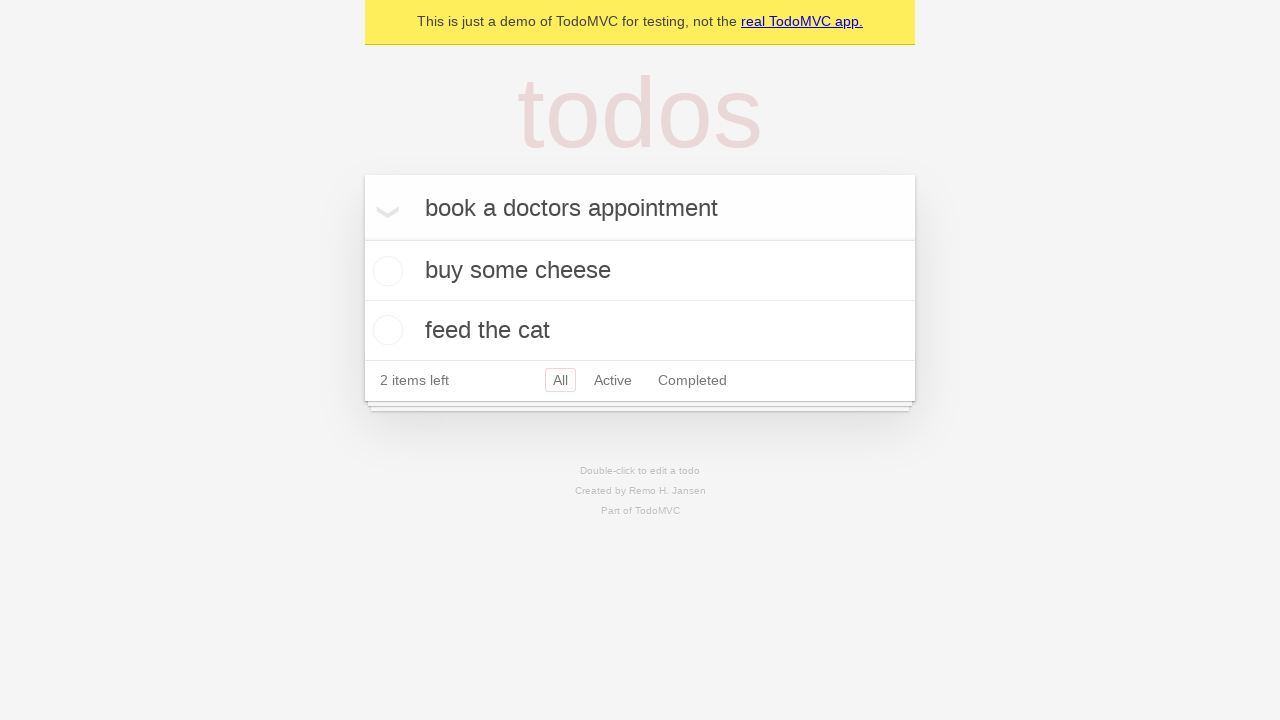

Pressed Enter to create third todo on internal:attr=[placeholder="What needs to be done?"i]
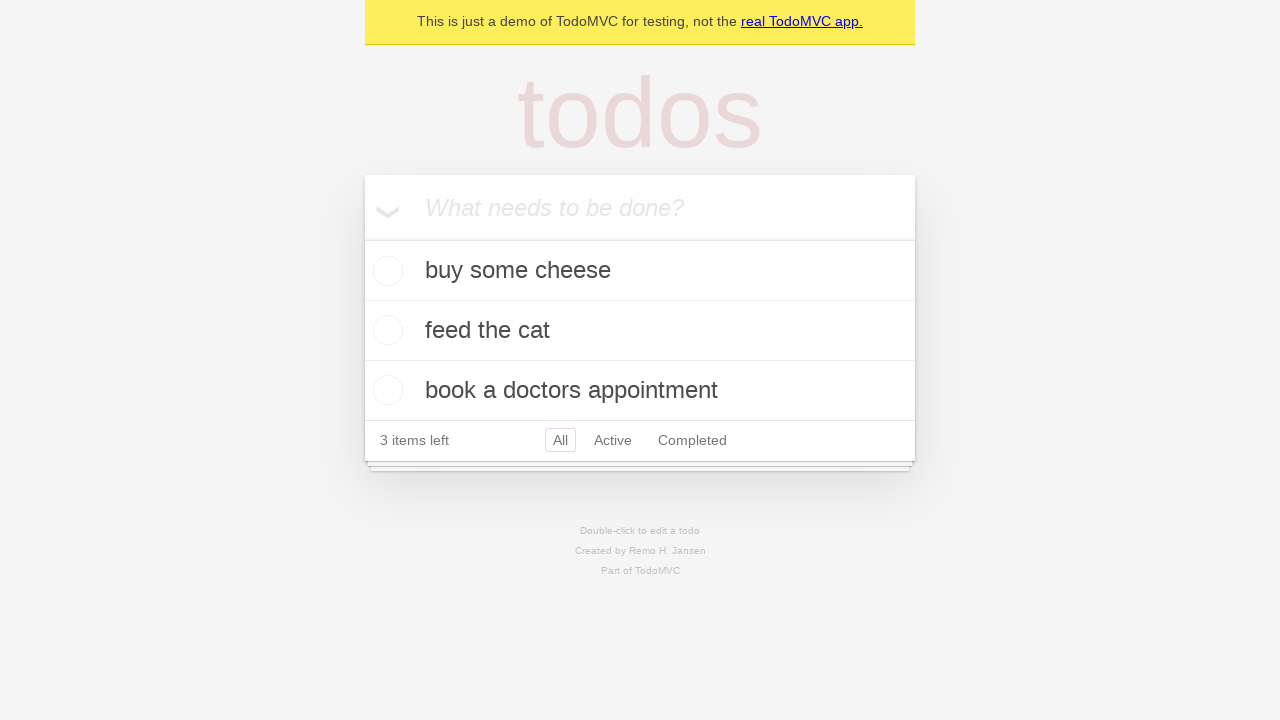

Waited for all three todos to be created
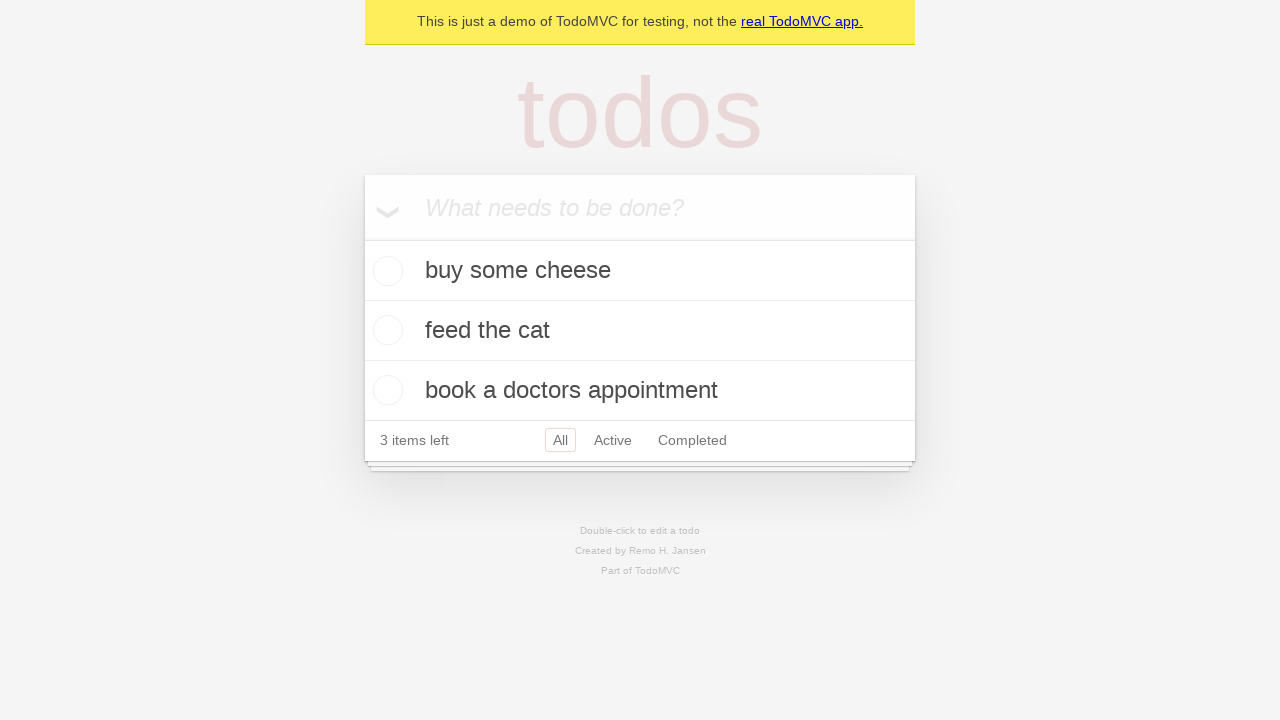

Double-clicked second todo item to enter edit mode at (640, 331) on internal:testid=[data-testid="todo-item"s] >> nth=1
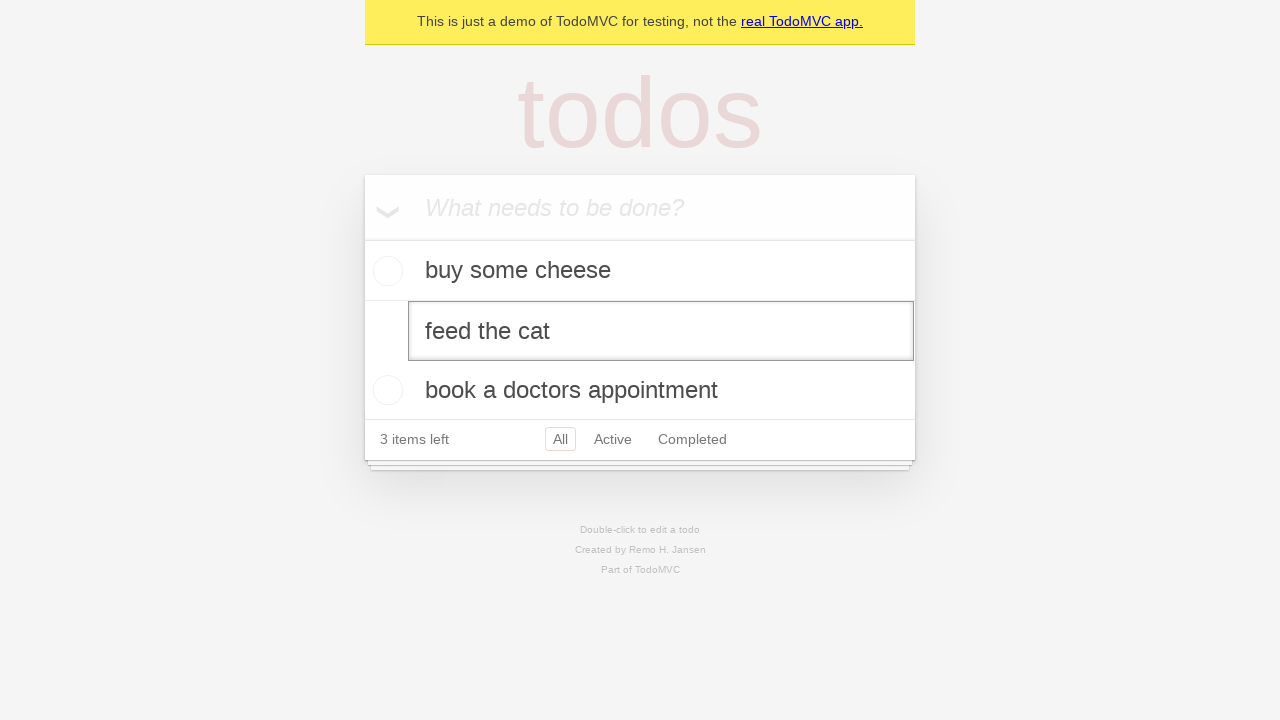

Filled edit textbox with new todo text 'buy some sausages' on internal:testid=[data-testid="todo-item"s] >> nth=1 >> internal:role=textbox[nam
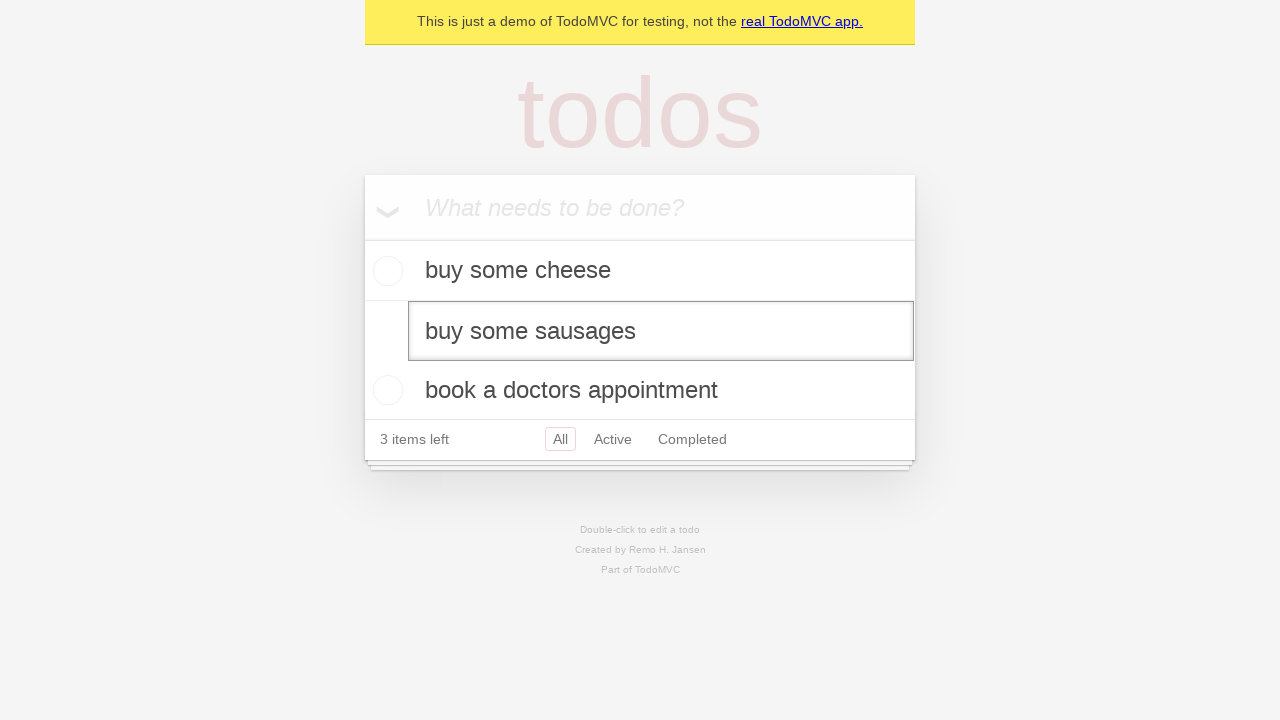

Pressed Enter to confirm todo edit on internal:testid=[data-testid="todo-item"s] >> nth=1 >> internal:role=textbox[nam
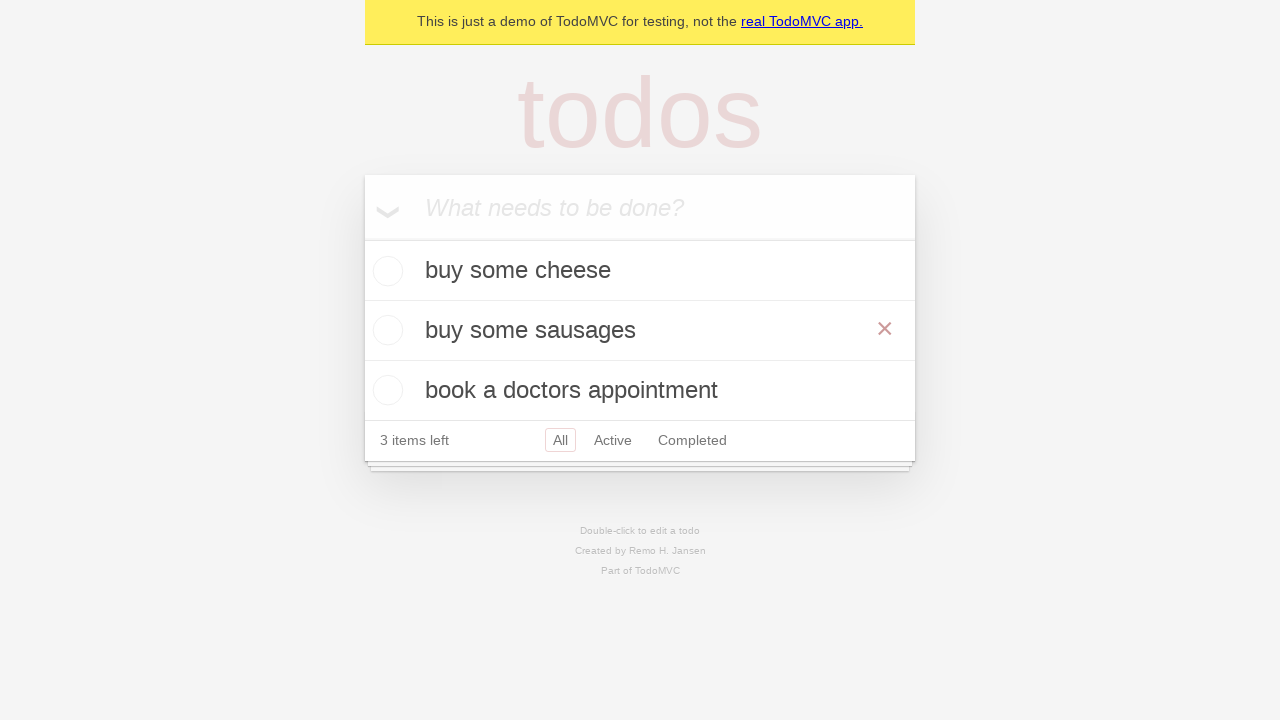

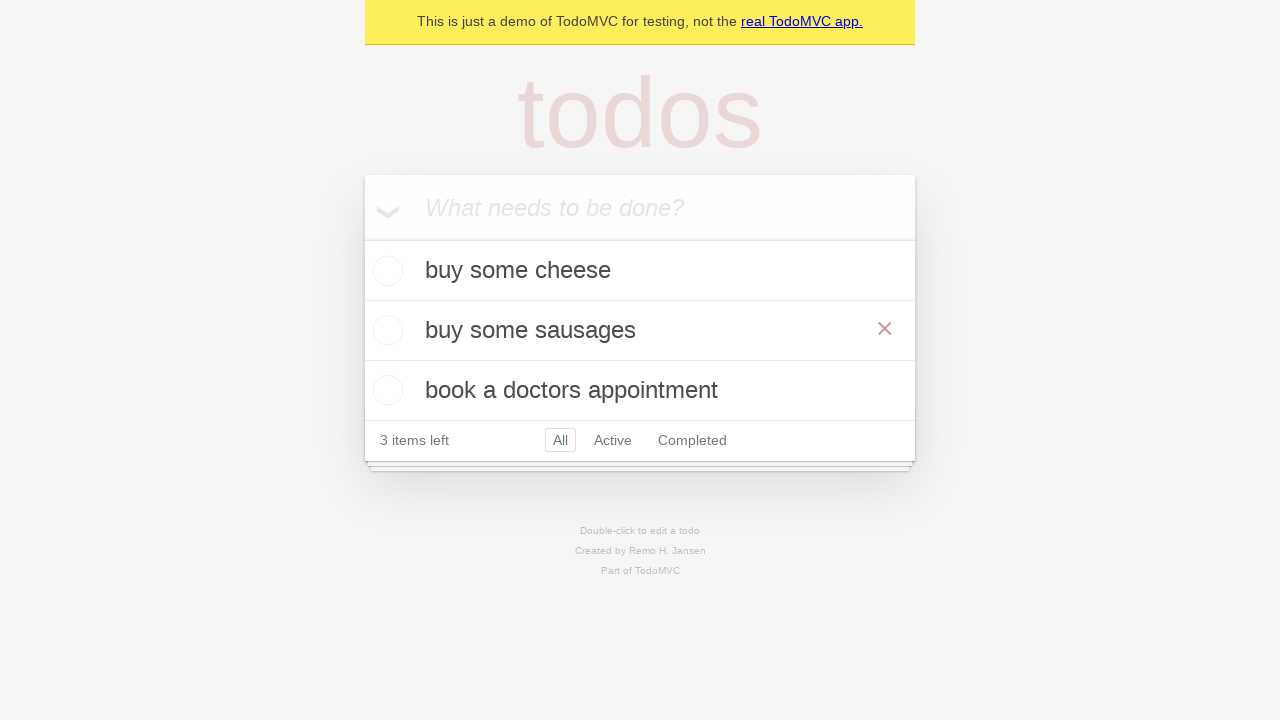